Tests that there are no uncaught JavaScript exceptions on the guestbook page by interacting with a form input

Starting URL: https://wedding-website-sepia-ten.vercel.app/#guestbook

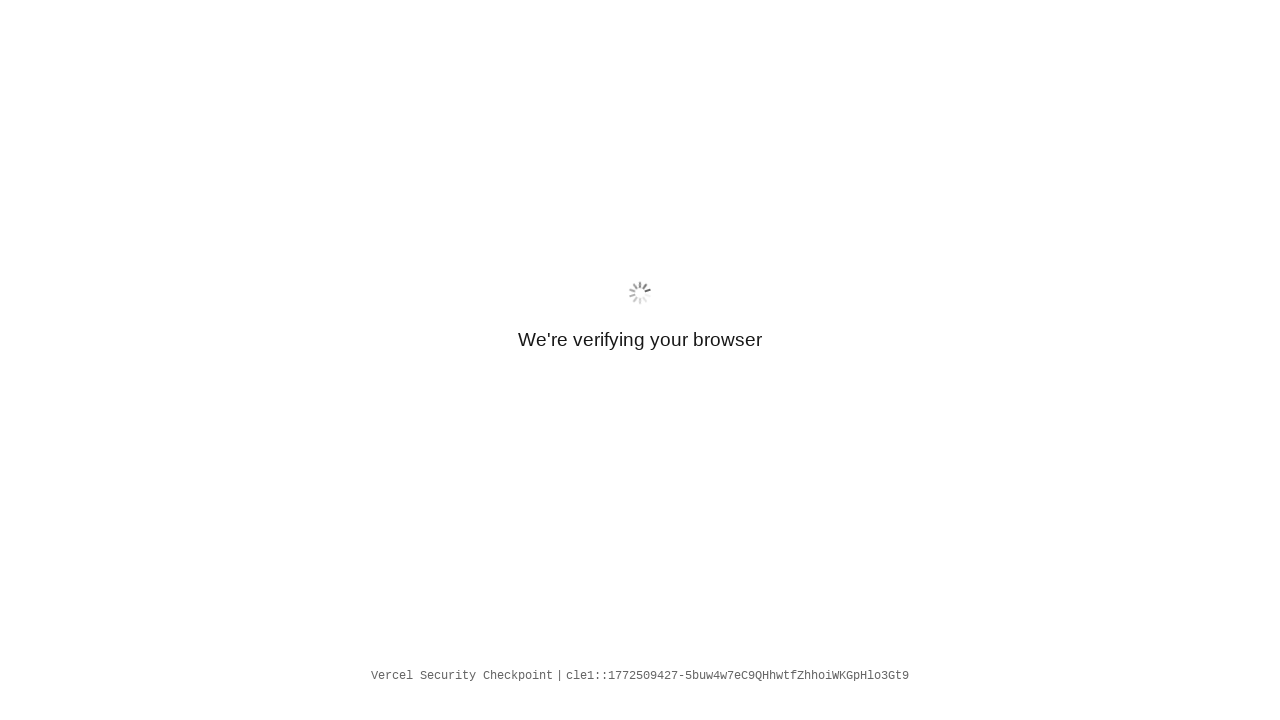

Page loaded with domcontentloaded state
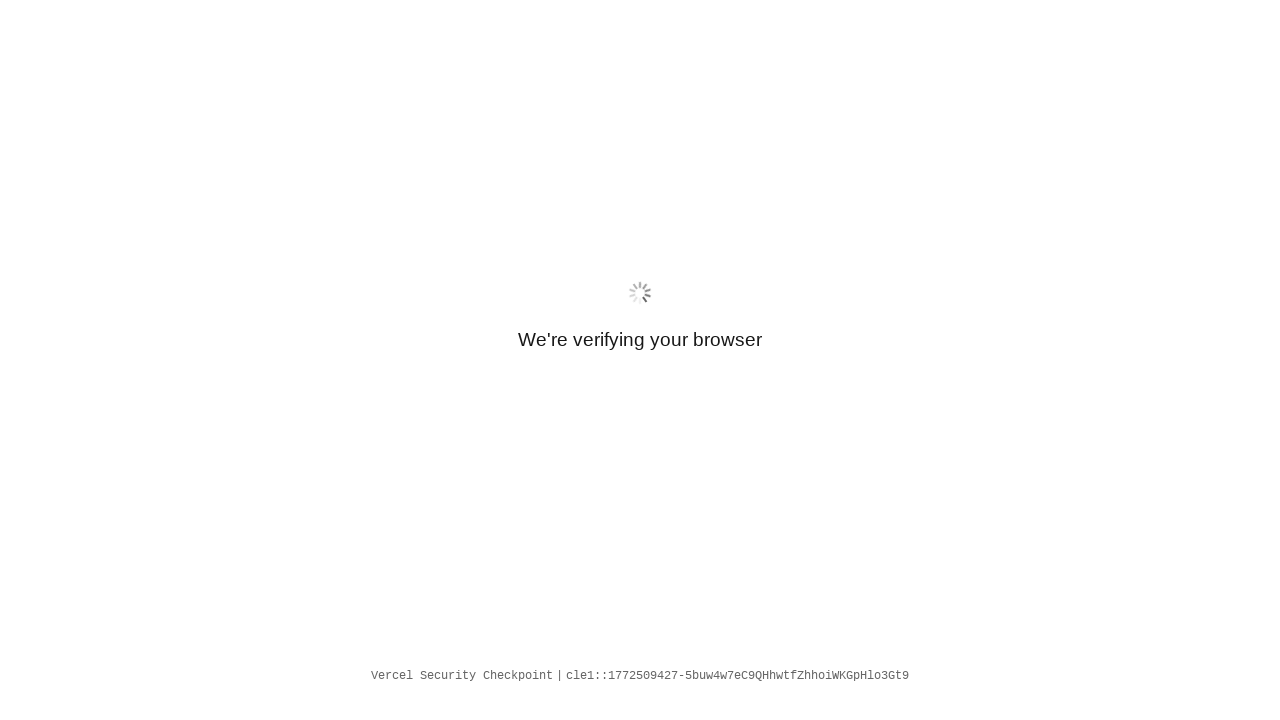

Located first text input field
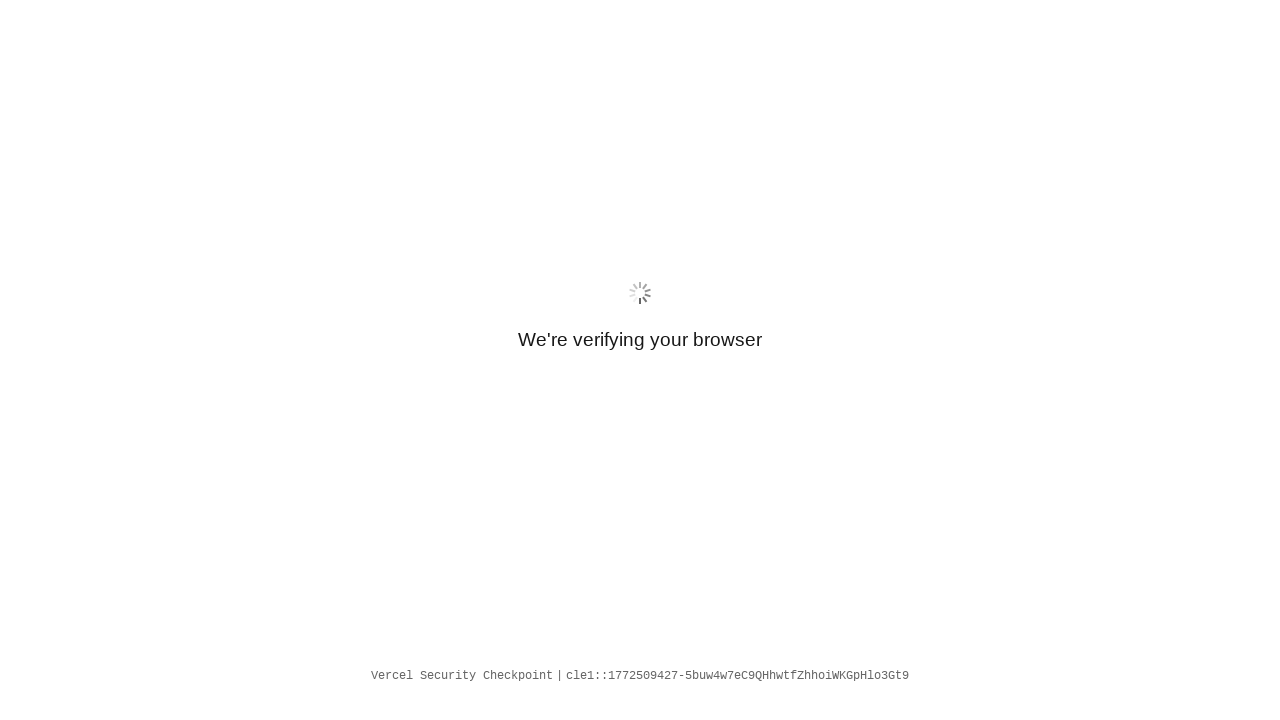

Waited 1000ms for potential async operations
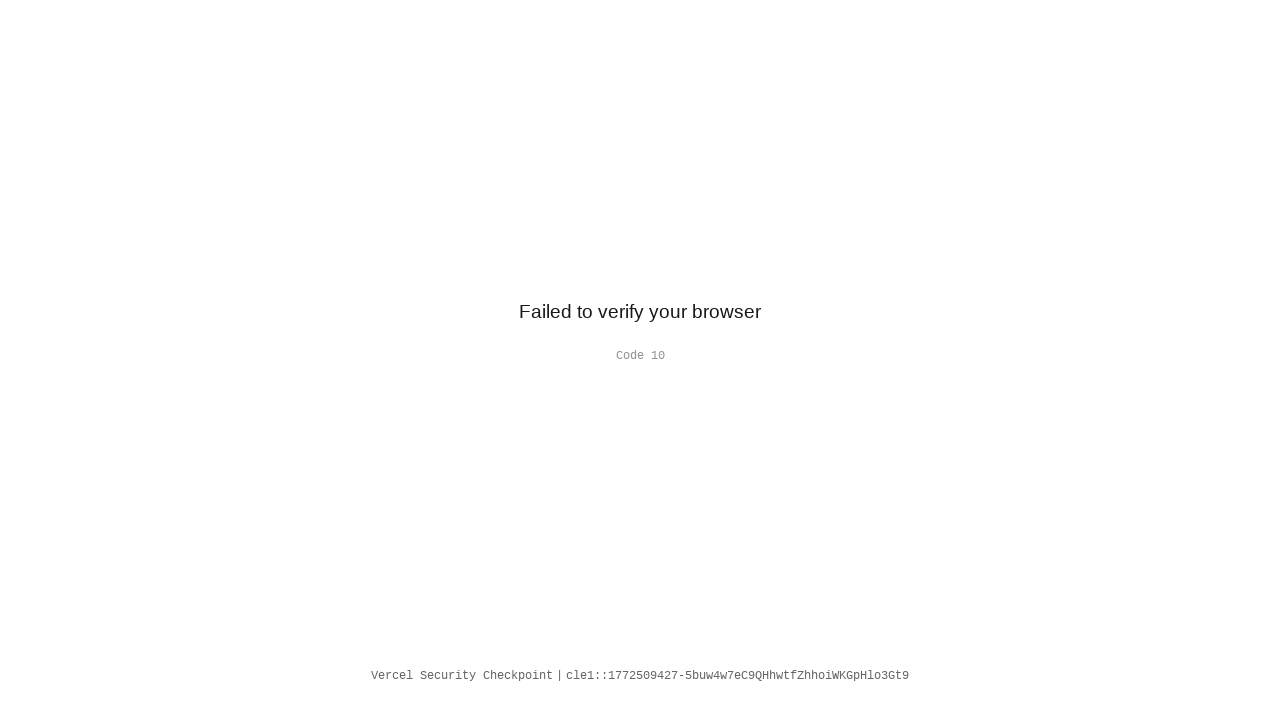

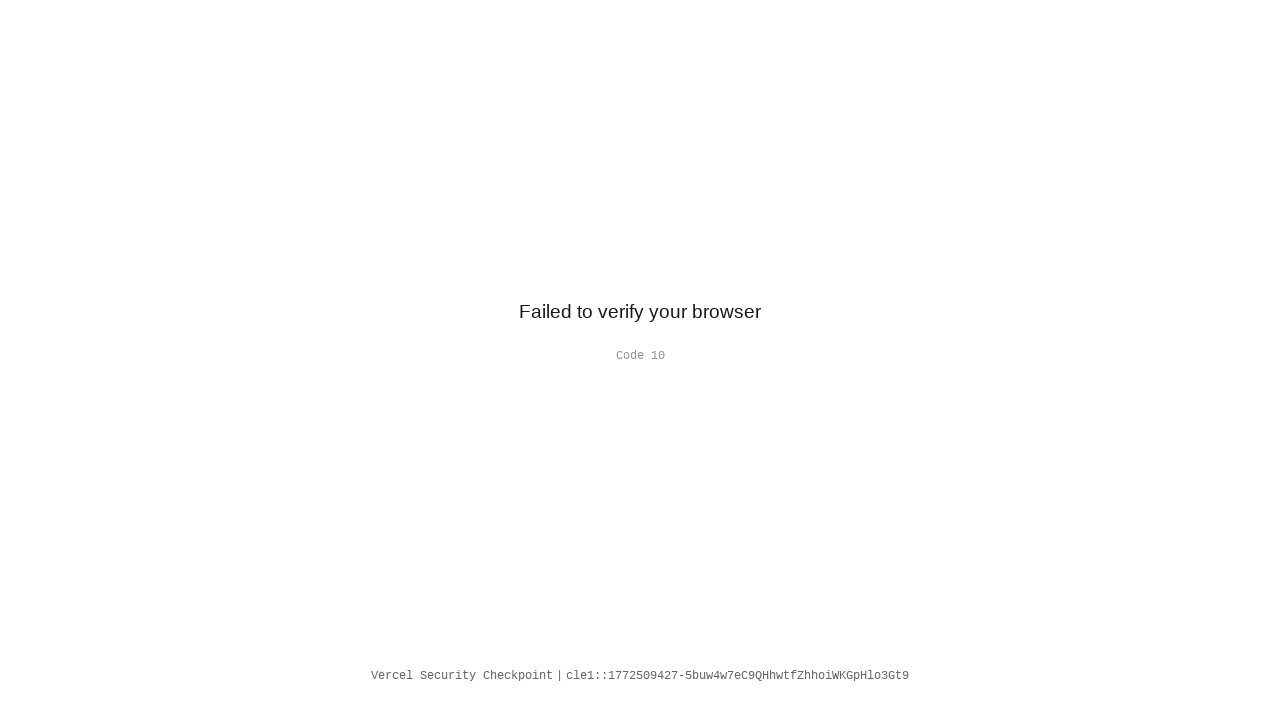